Navigates to rahulshettyacademy.com website and retrieves the page title

Starting URL: https://rahulshettyacademy.com/

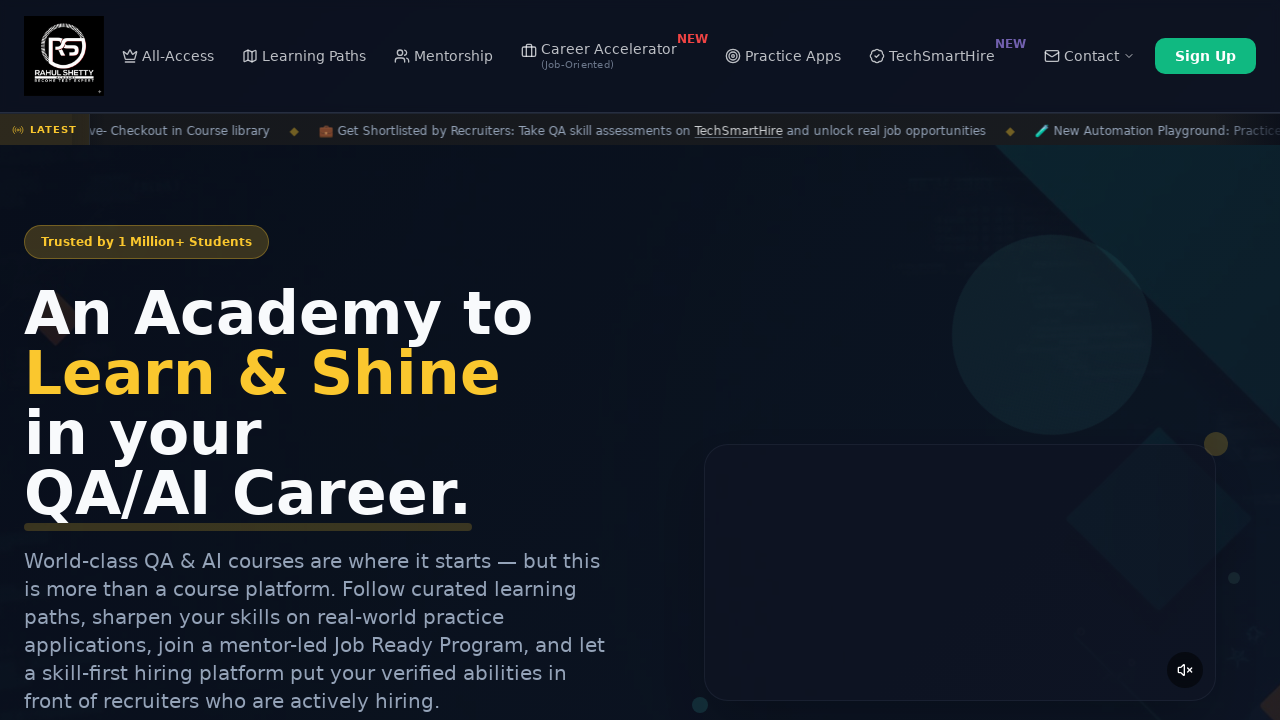

Retrieved page title from rahulshettyacademy.com
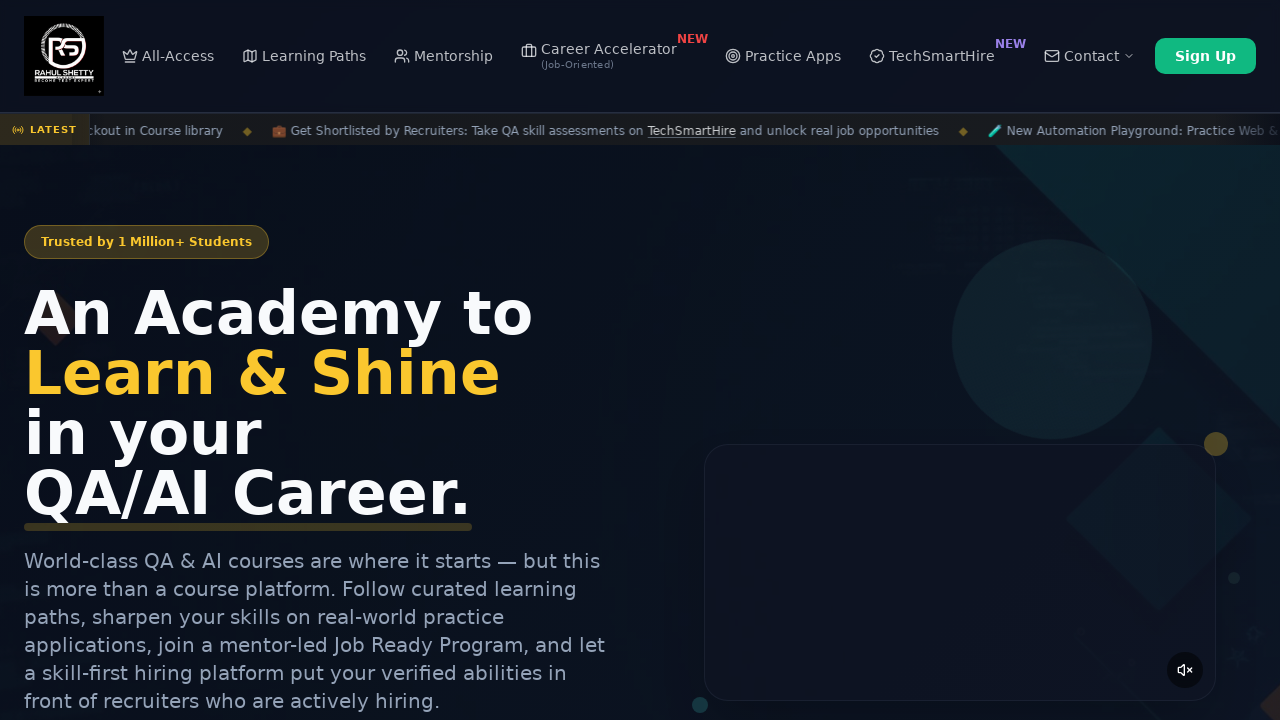

Printed page title to console
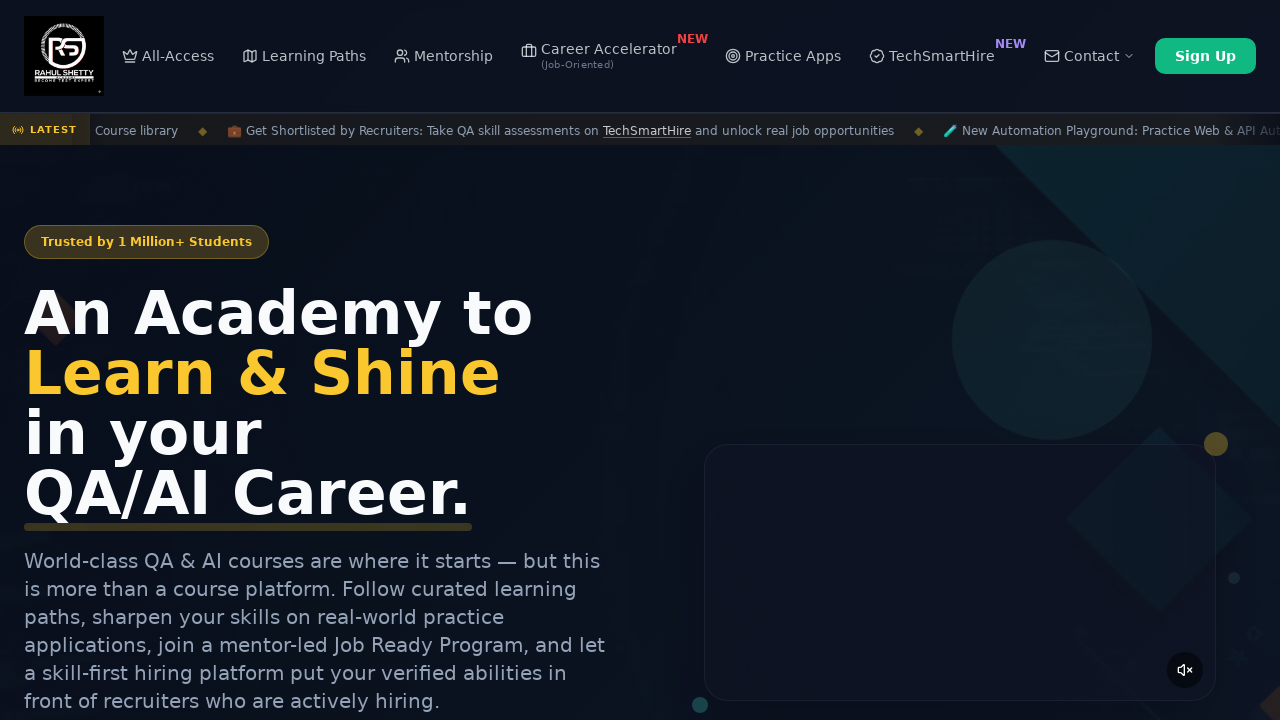

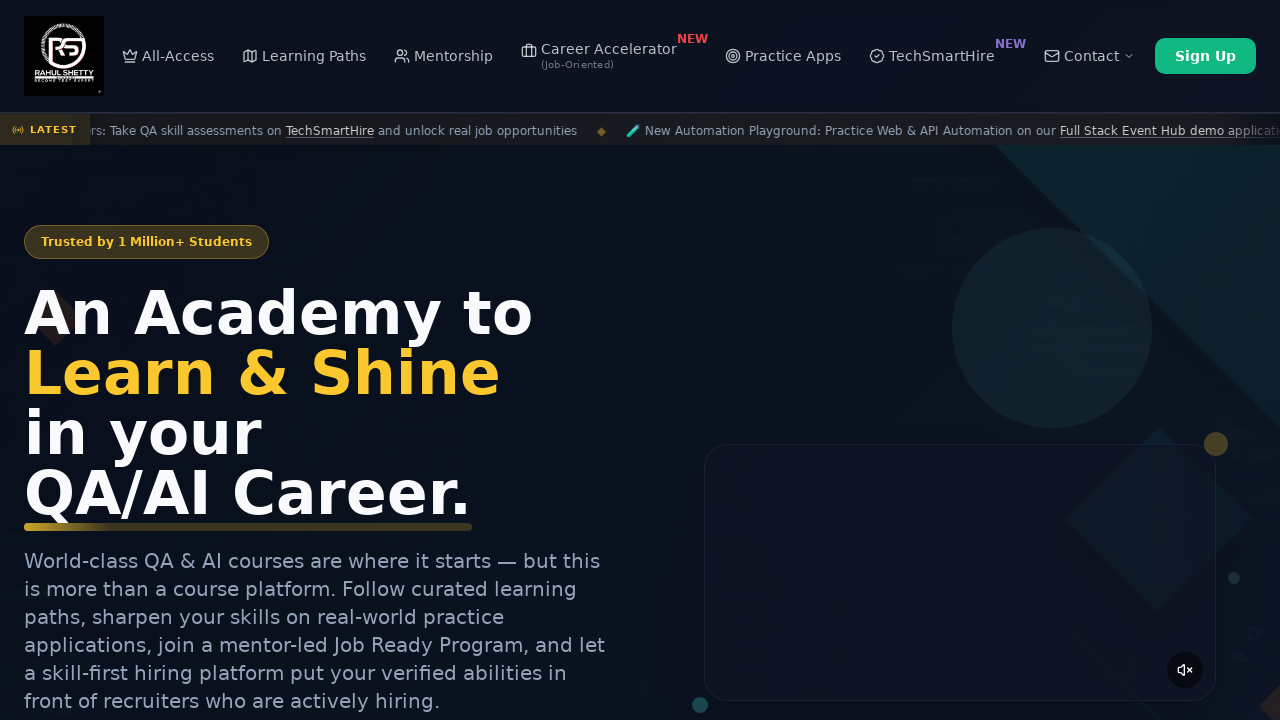